Tests an alert with OK and Cancel buttons by navigating to the tab, triggering the alert, and dismissing it

Starting URL: https://demo.automationtesting.in/Alerts.html

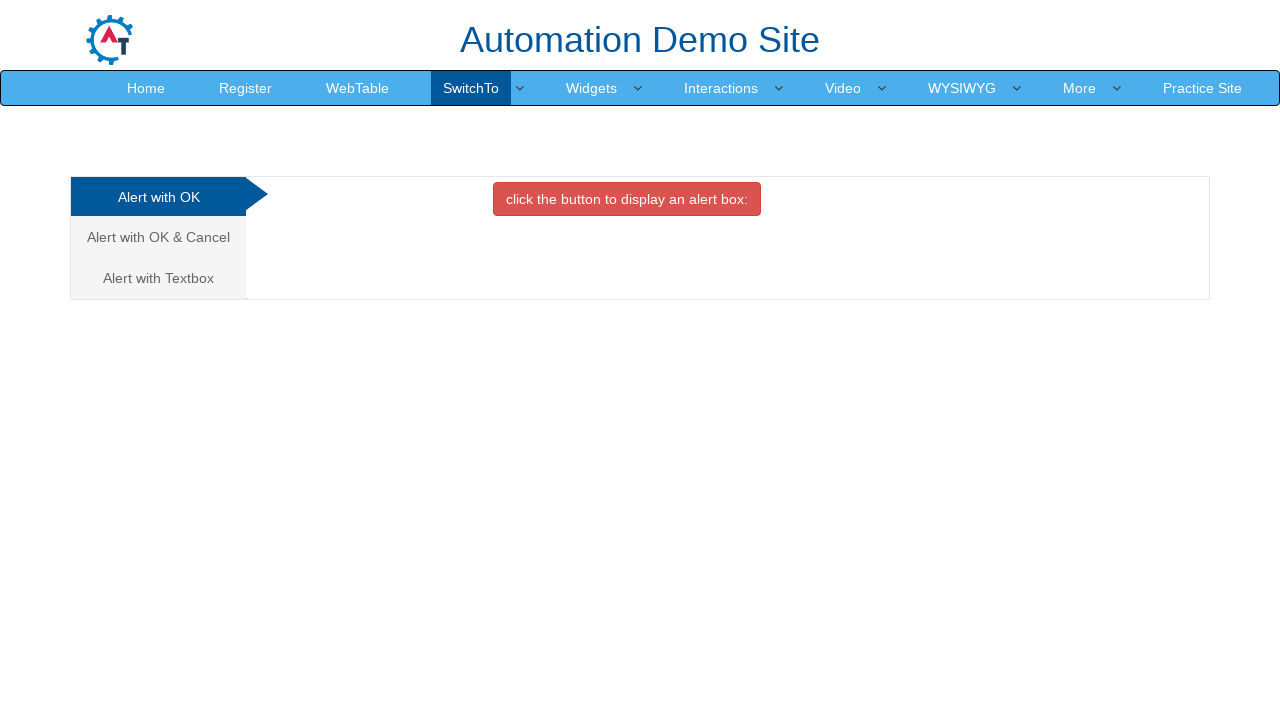

Clicked on 'Alert with OK & Cancel' tab at (158, 237) on a:text('Alert with OK & Cancel ')
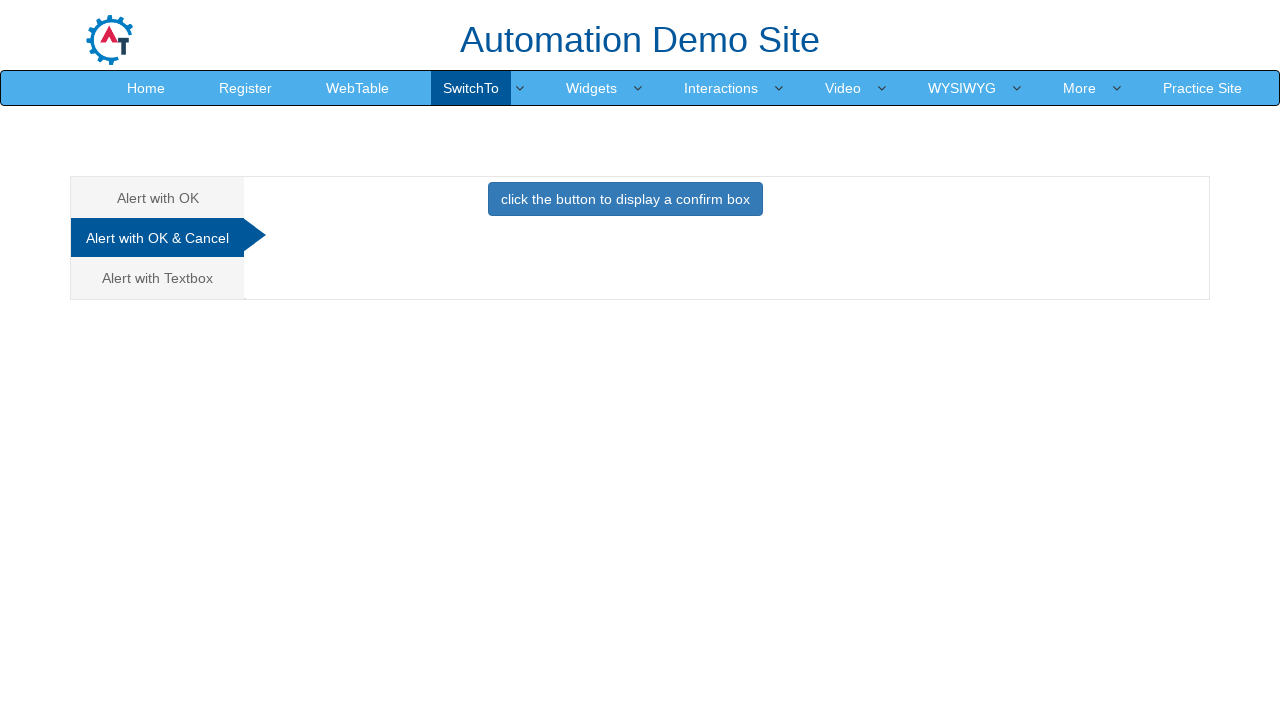

Clicked button to trigger confirm alert at (625, 199) on button.btn.btn-primary
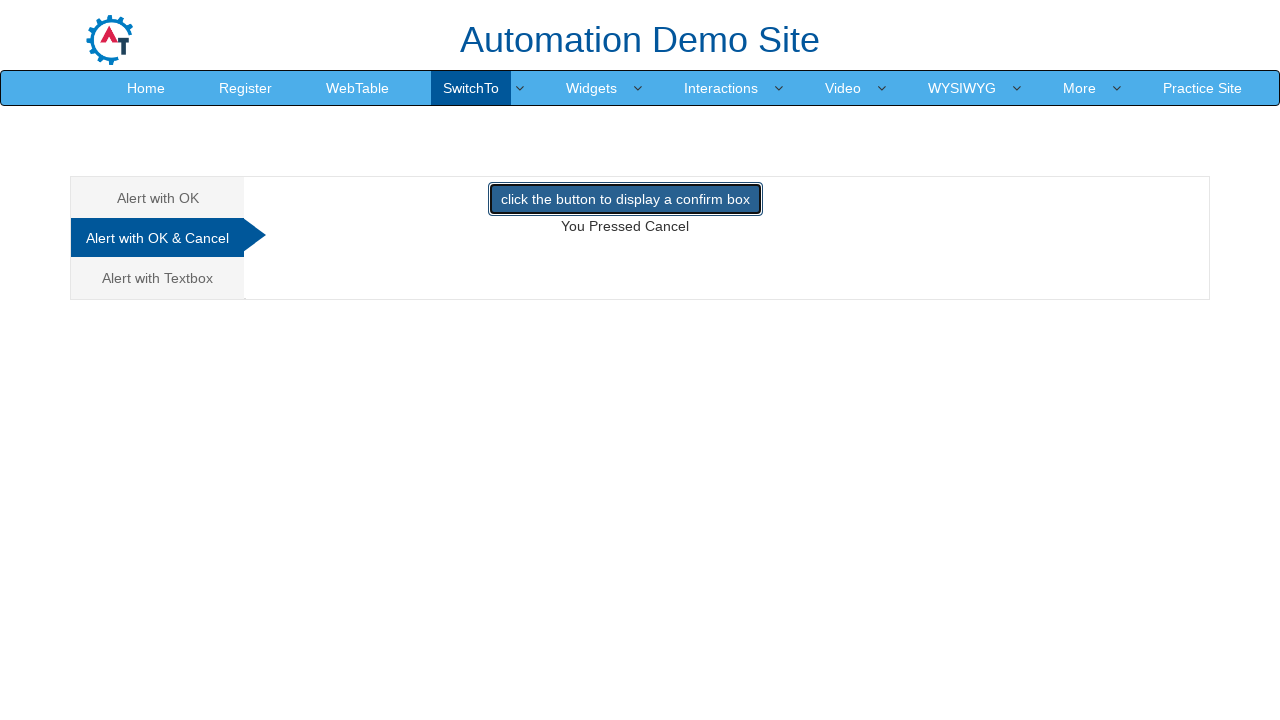

Set up dialog handler to dismiss alert
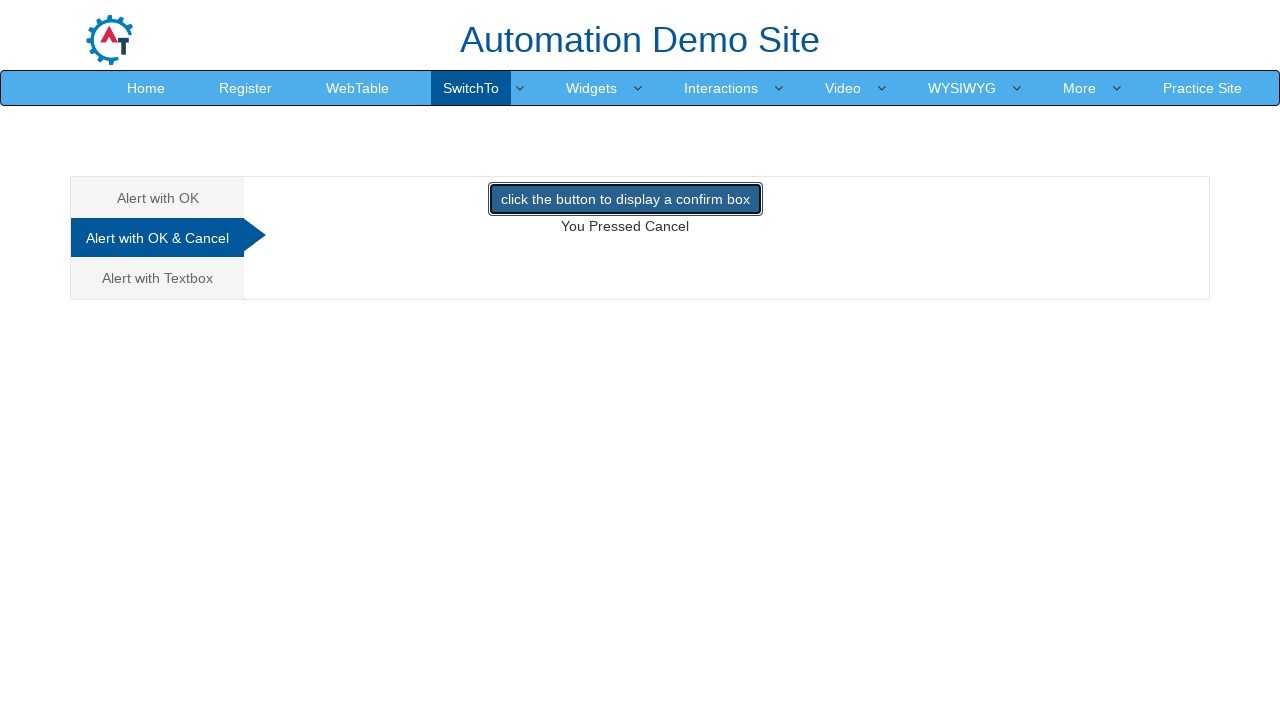

Clicked button to trigger alert and dismiss it at (625, 199) on button.btn.btn-primary
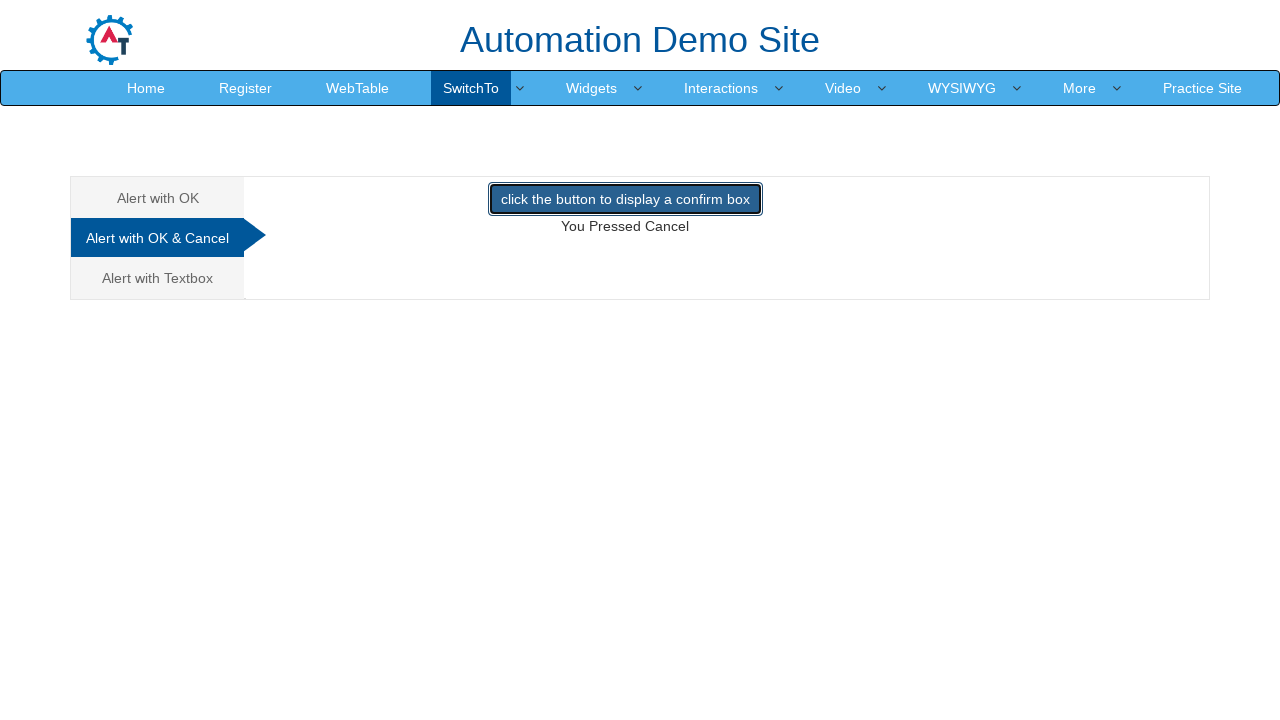

Result text element is displayed after dismissing alert
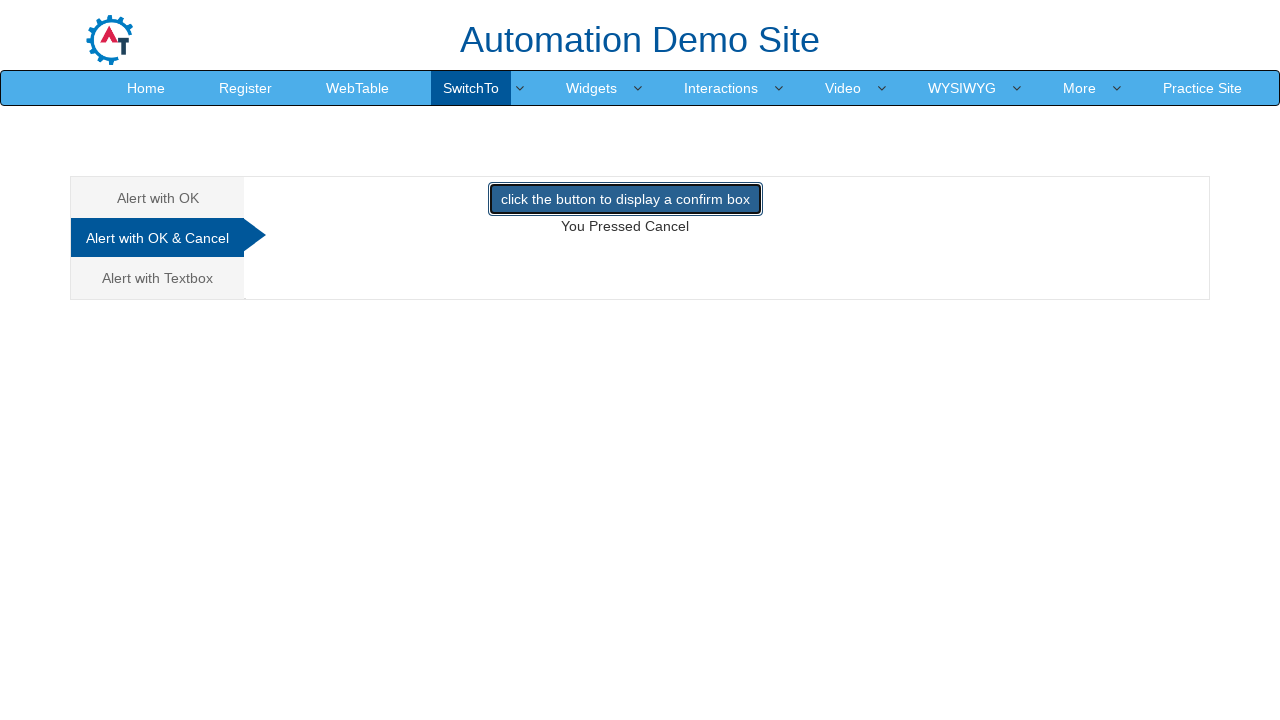

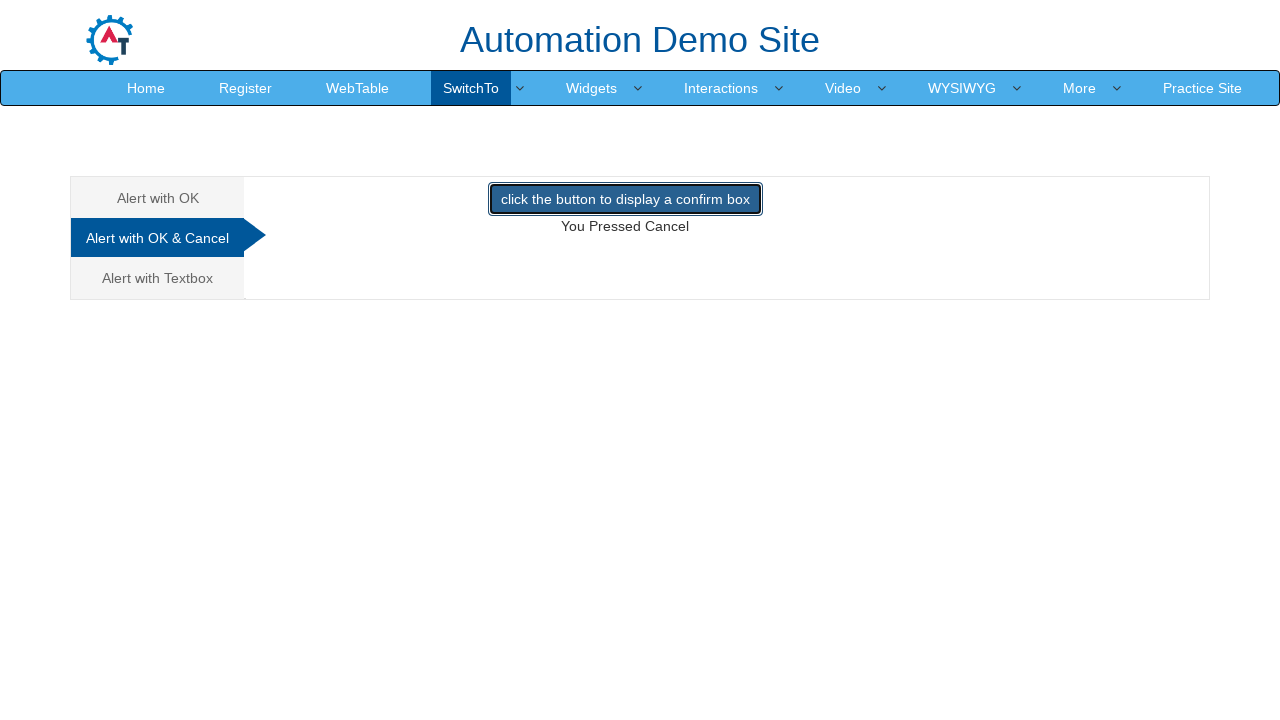